Tests double-click functionality on W3Schools demo page by entering text in a field and double-clicking a button to copy the text

Starting URL: https://www.w3schools.com/tags/tryit.asp?filename=tryhtml5_ev_ondblclick3

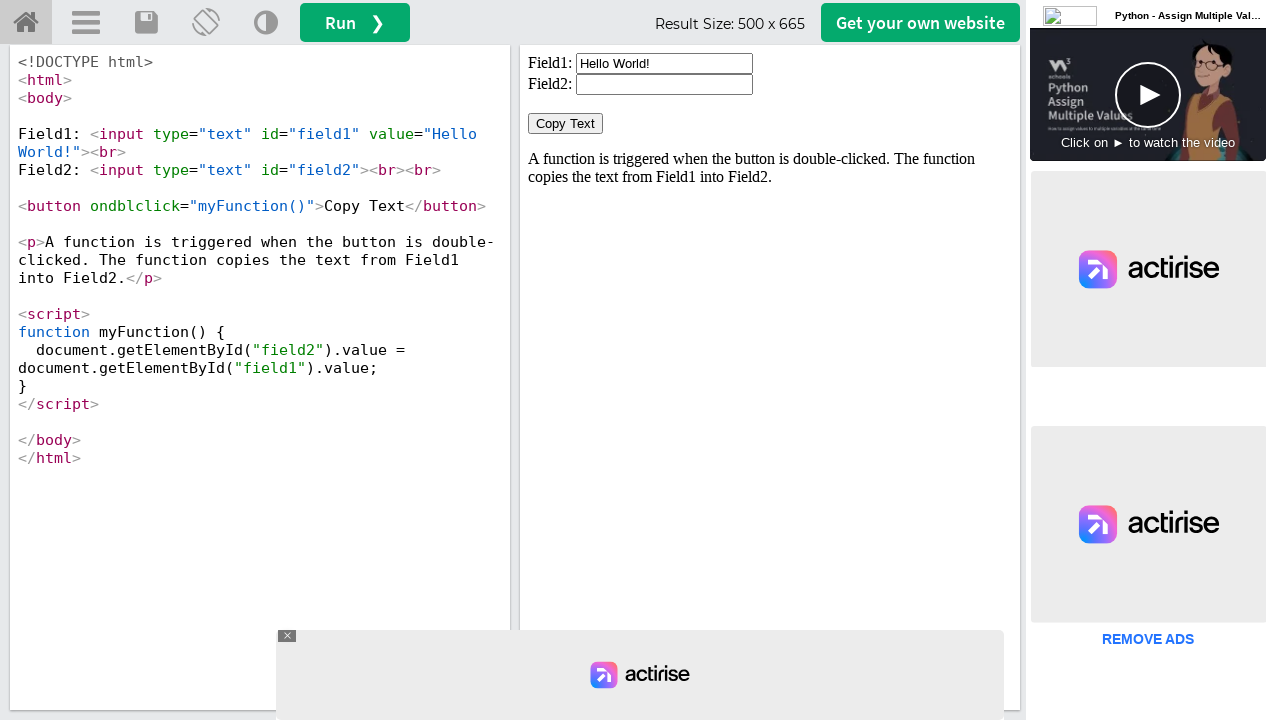

Located the iframe containing the demo content
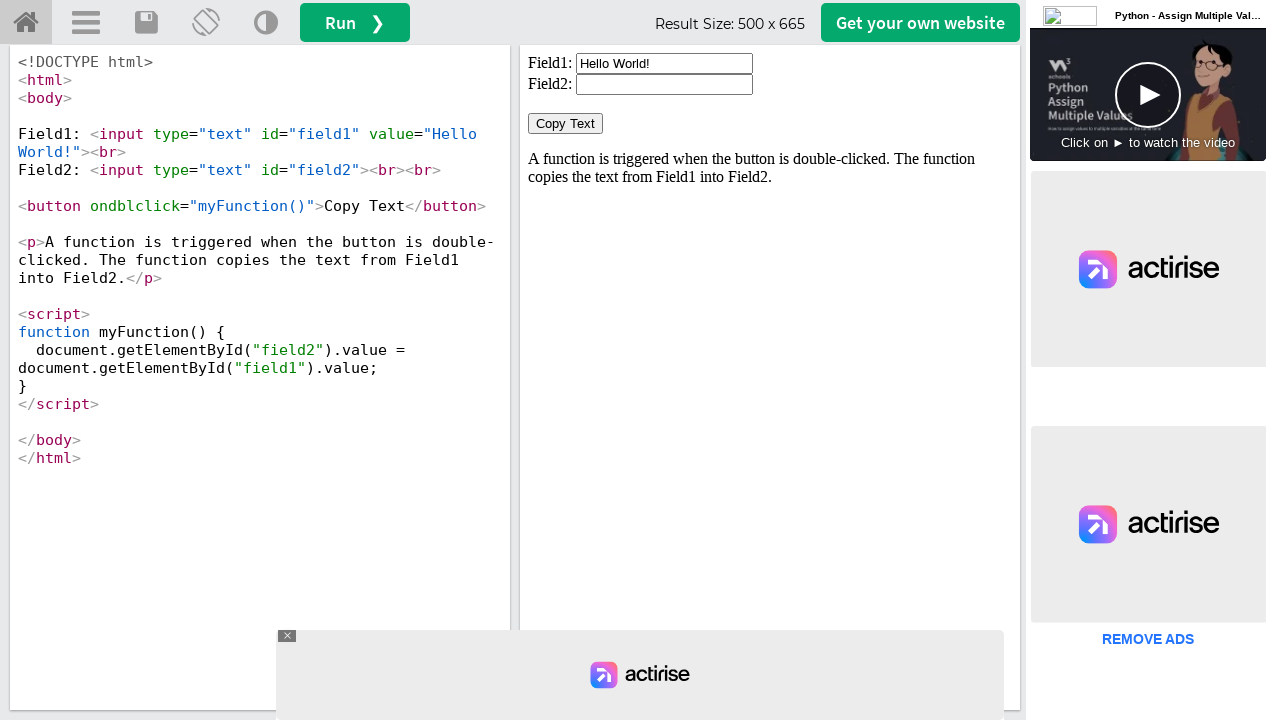

Cleared the input field on iframe#iframeResult >> internal:control=enter-frame >> input#field1
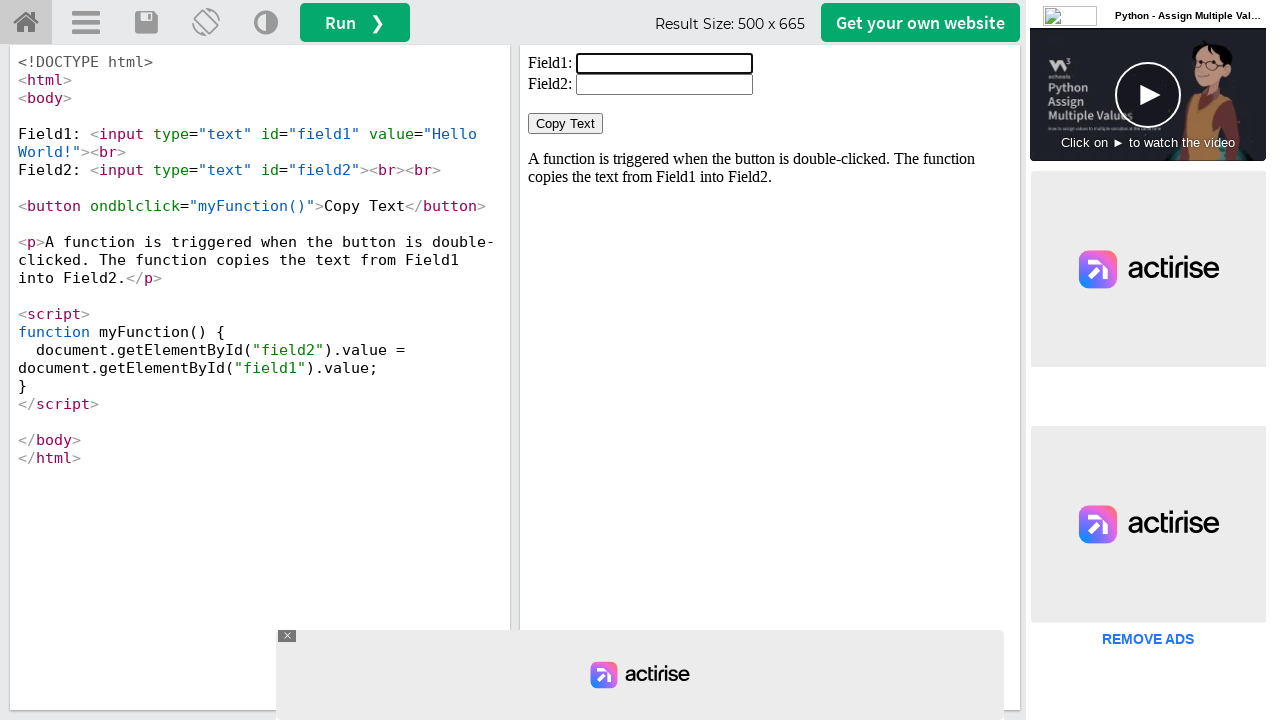

Filled input field with 'Welcome to Selenium' on iframe#iframeResult >> internal:control=enter-frame >> input#field1
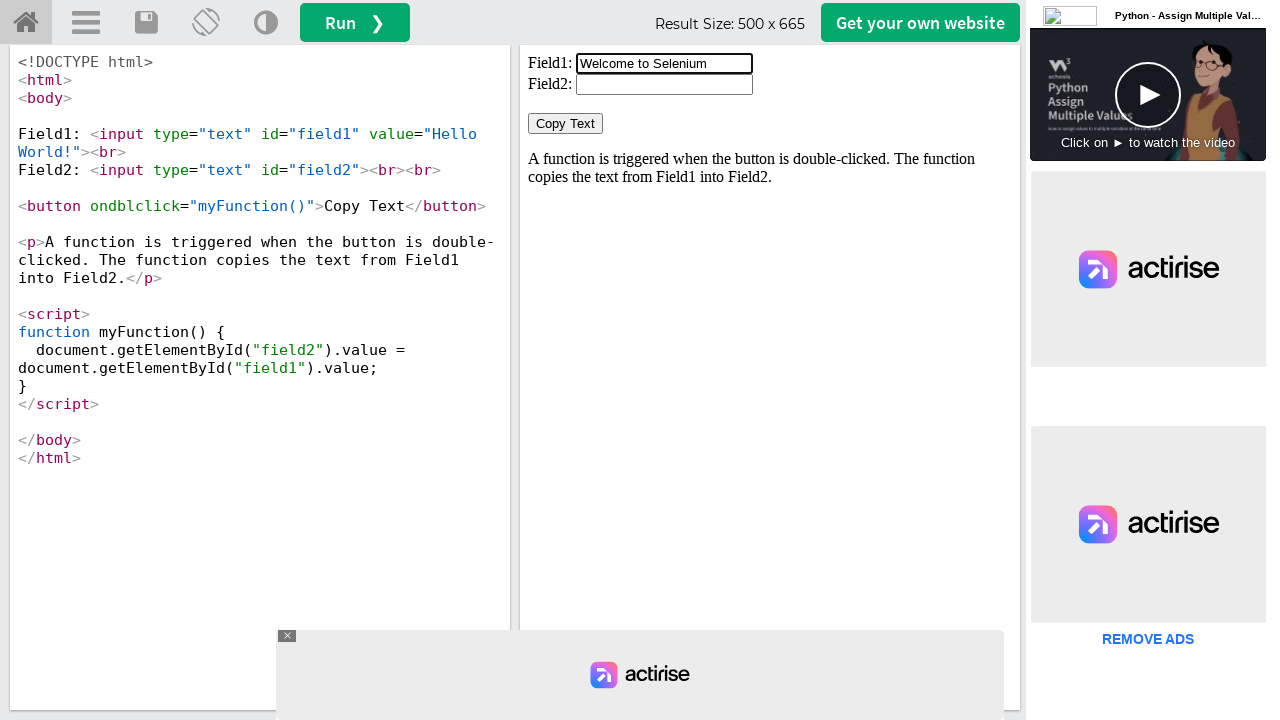

Double-clicked the Copy Text button to copy the text at (566, 124) on iframe#iframeResult >> internal:control=enter-frame >> button:has-text('Copy Tex
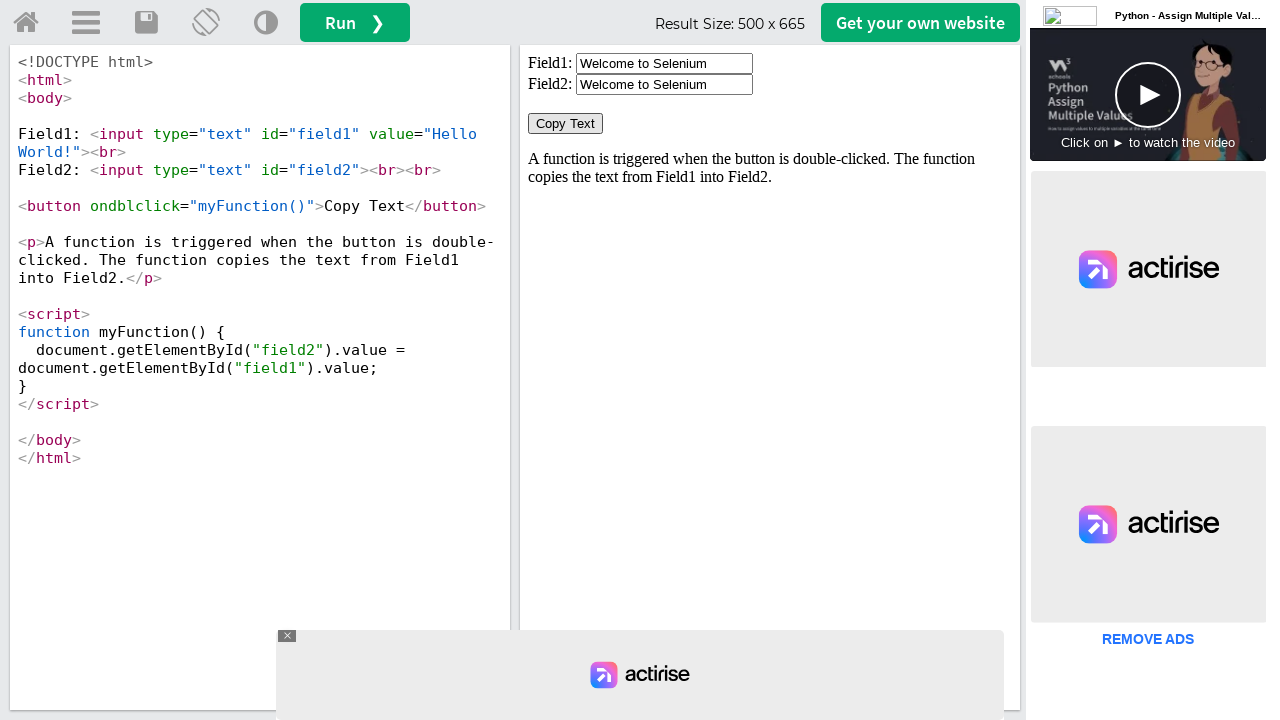

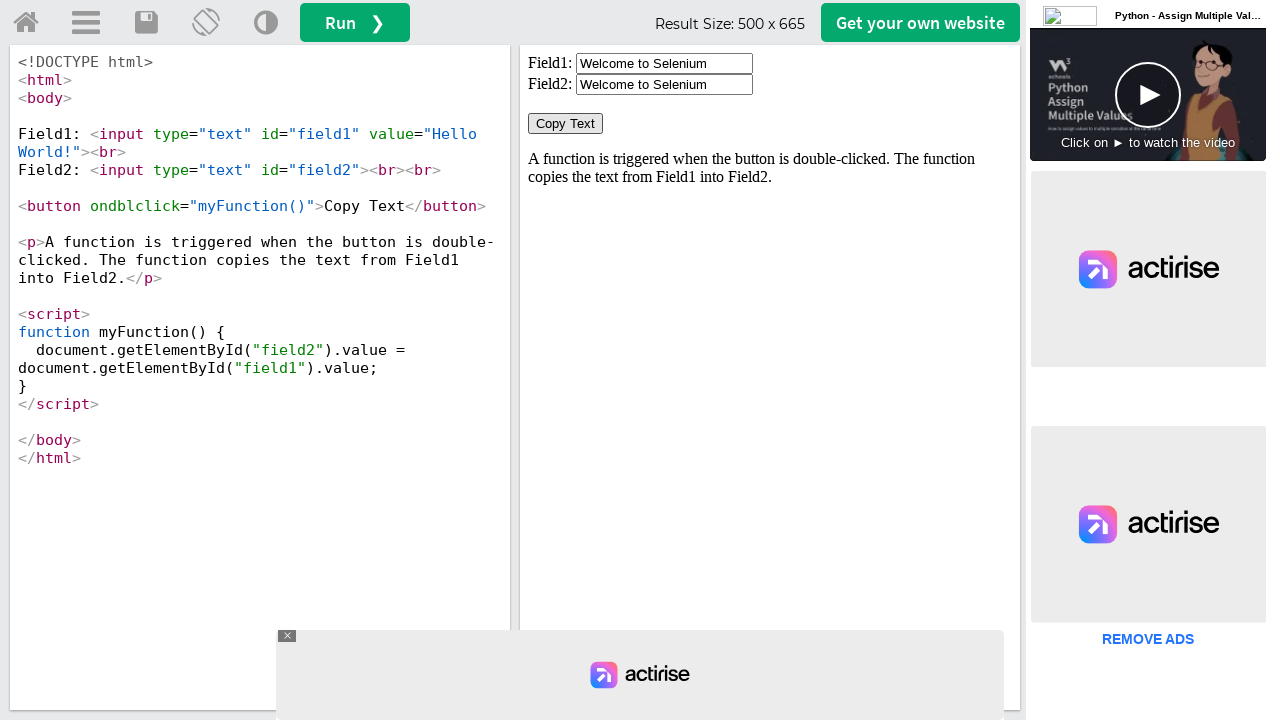